Tests iframe handling by switching between parent and nested frames, filling form fields in each frame

Starting URL: https://letcode.in/frame

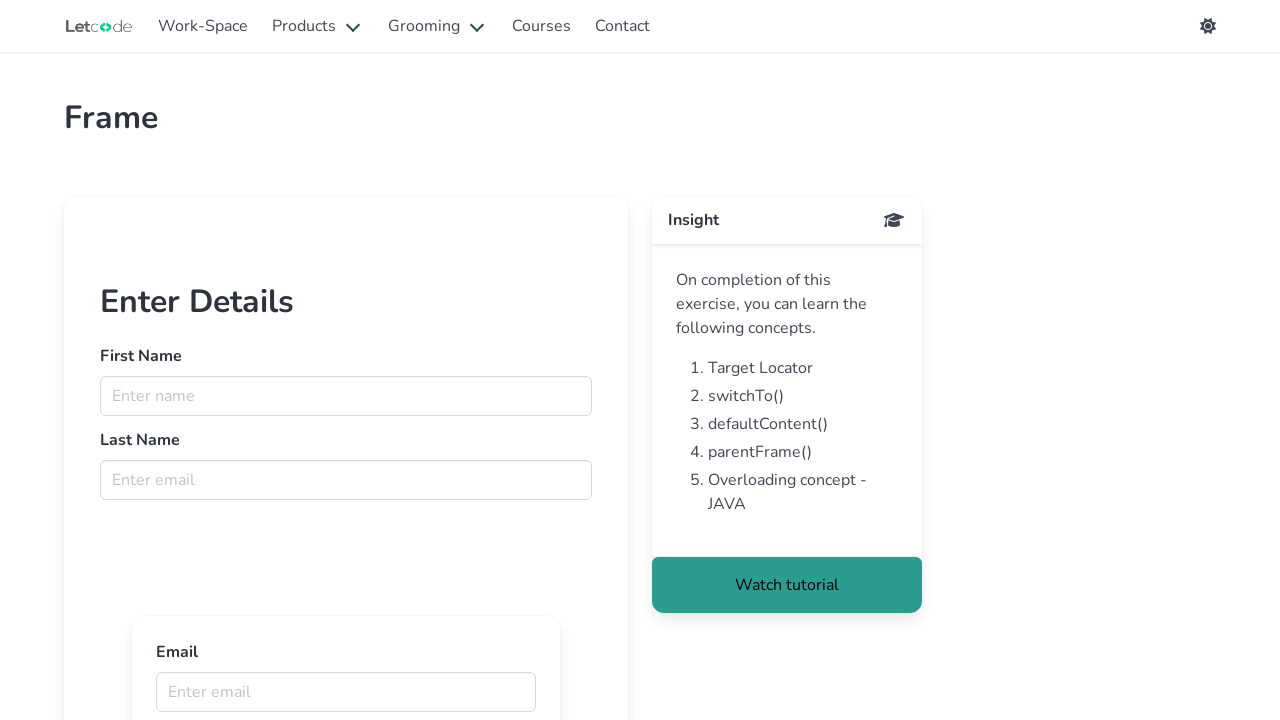

Located first iframe with name 'firstFr'
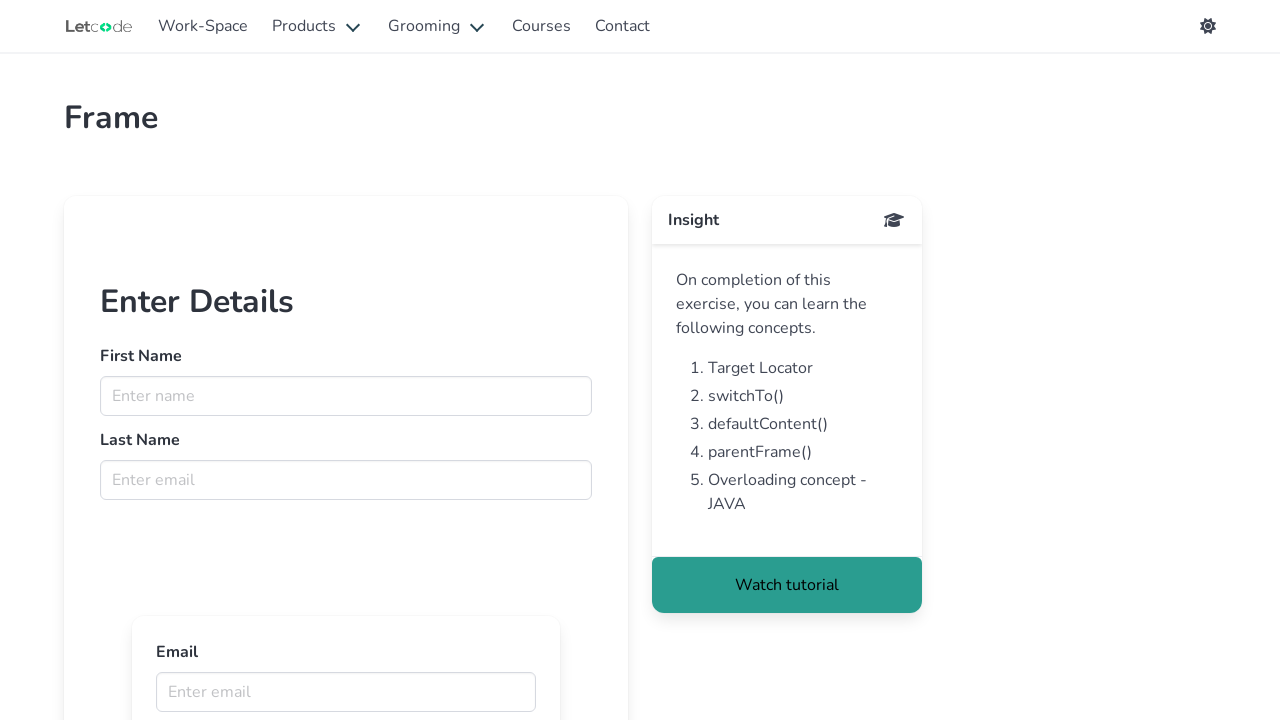

Filled first name field 'Aarthi' in first iframe on input[name='fname']
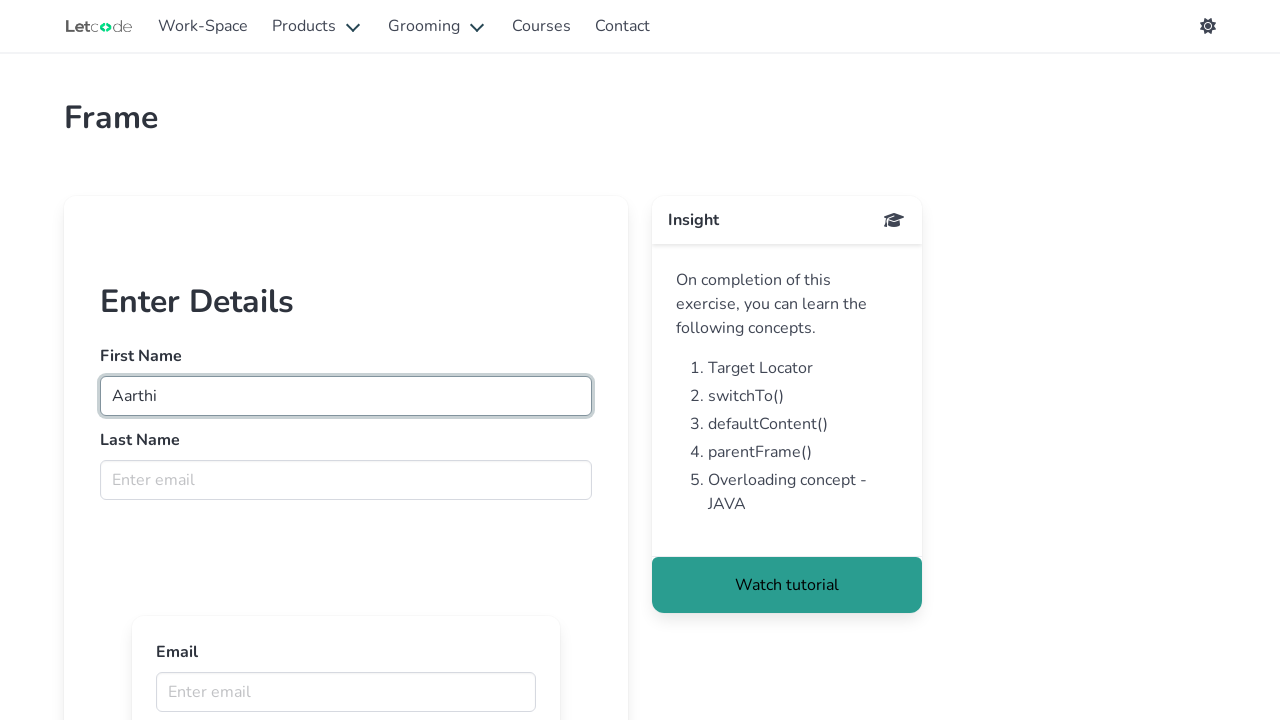

Filled last name field 'F' in first iframe on input[name='lname']
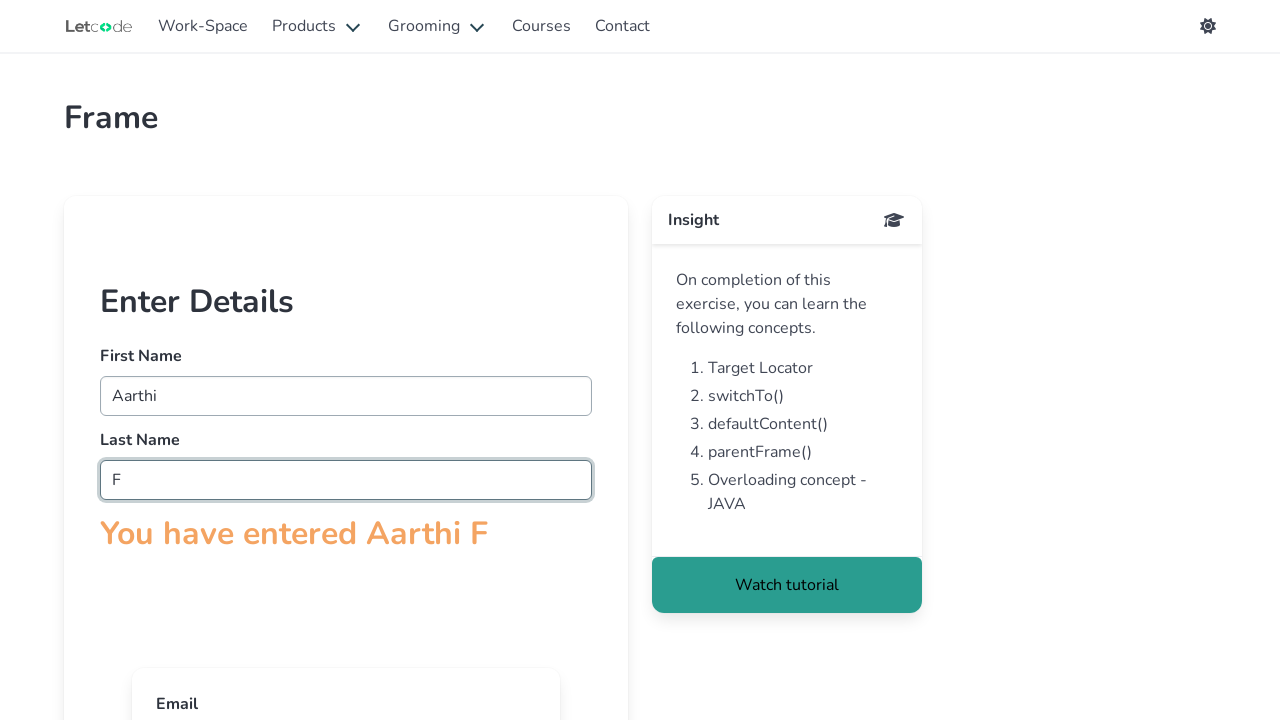

Retrieved child frames from first iframe
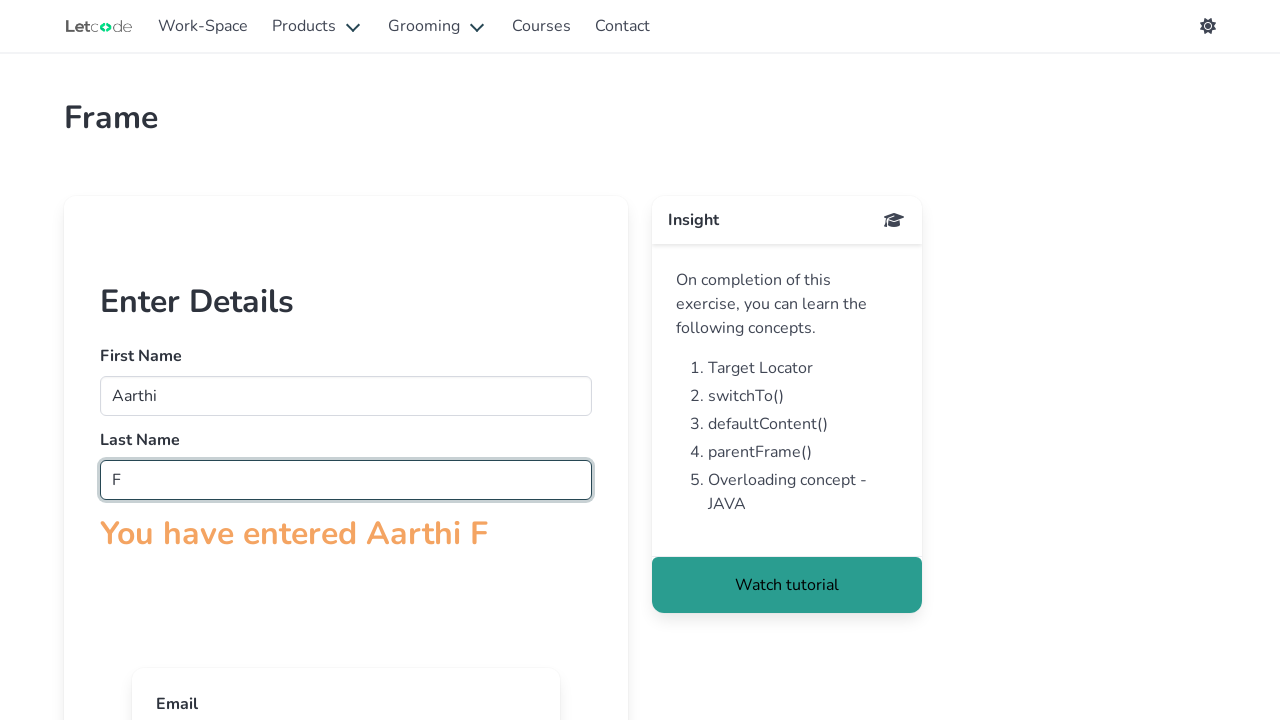

Located first nested child frame within first iframe
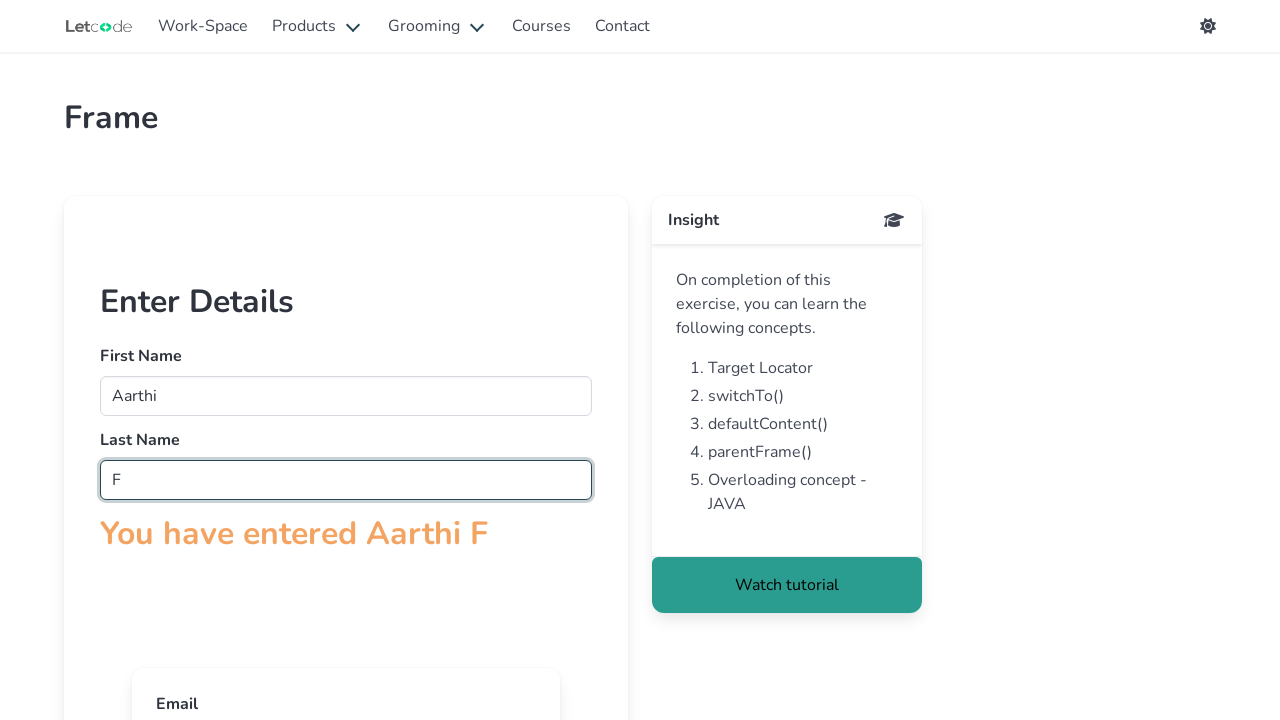

Filled email field 'Aarthi@yahoo.com' in nested frame on input[name='email']
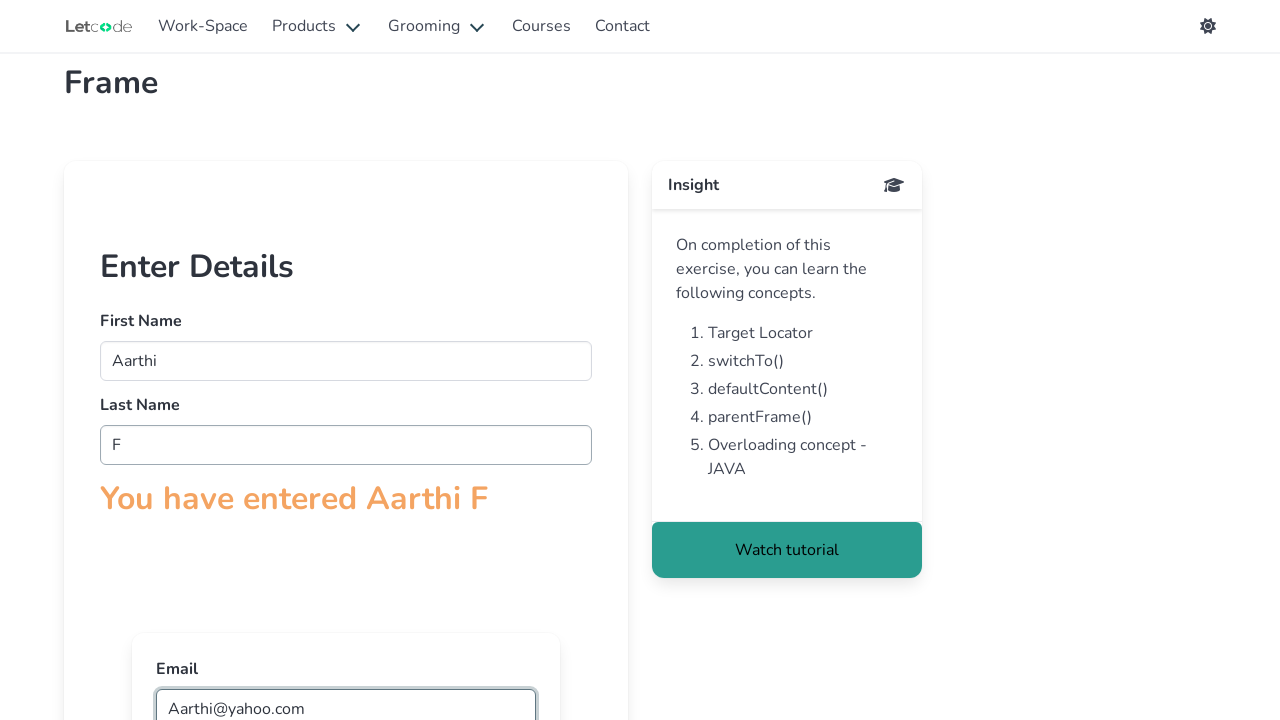

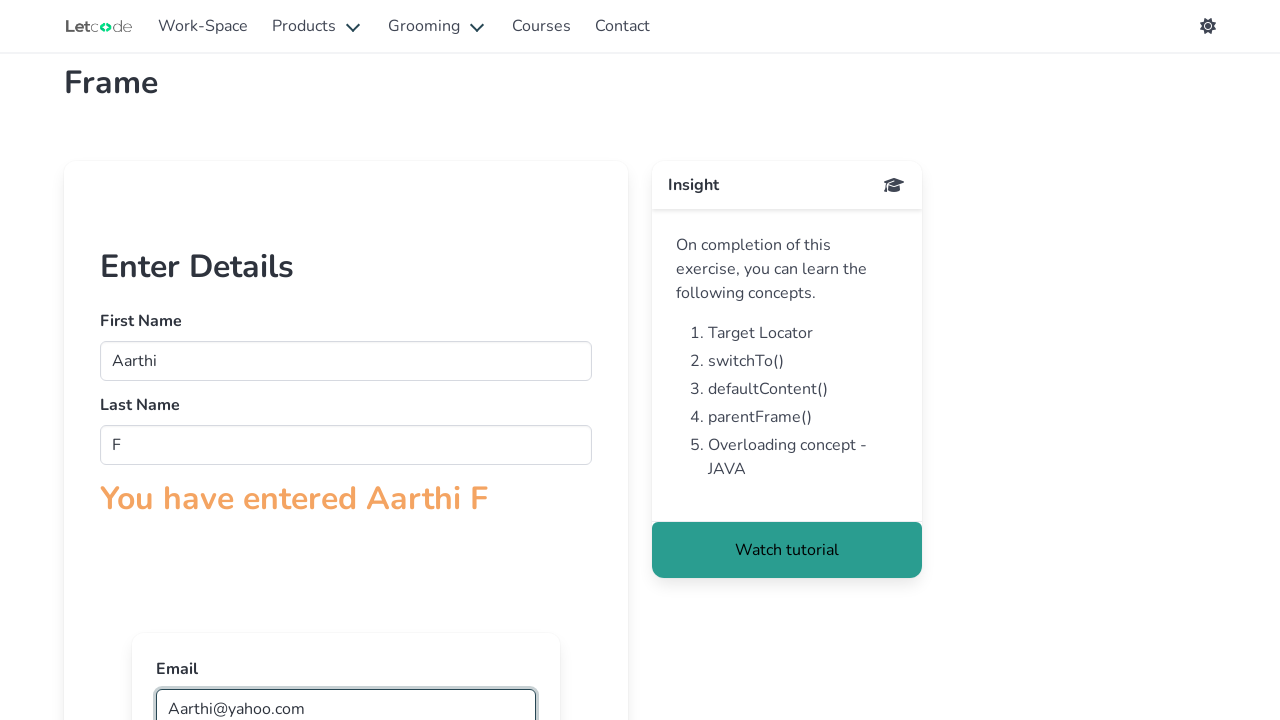